Solves a math problem by reading two numbers from the page, calculating their sum, selecting the answer from a dropdown, and submitting the form

Starting URL: https://suninjuly.github.io/selects1.html

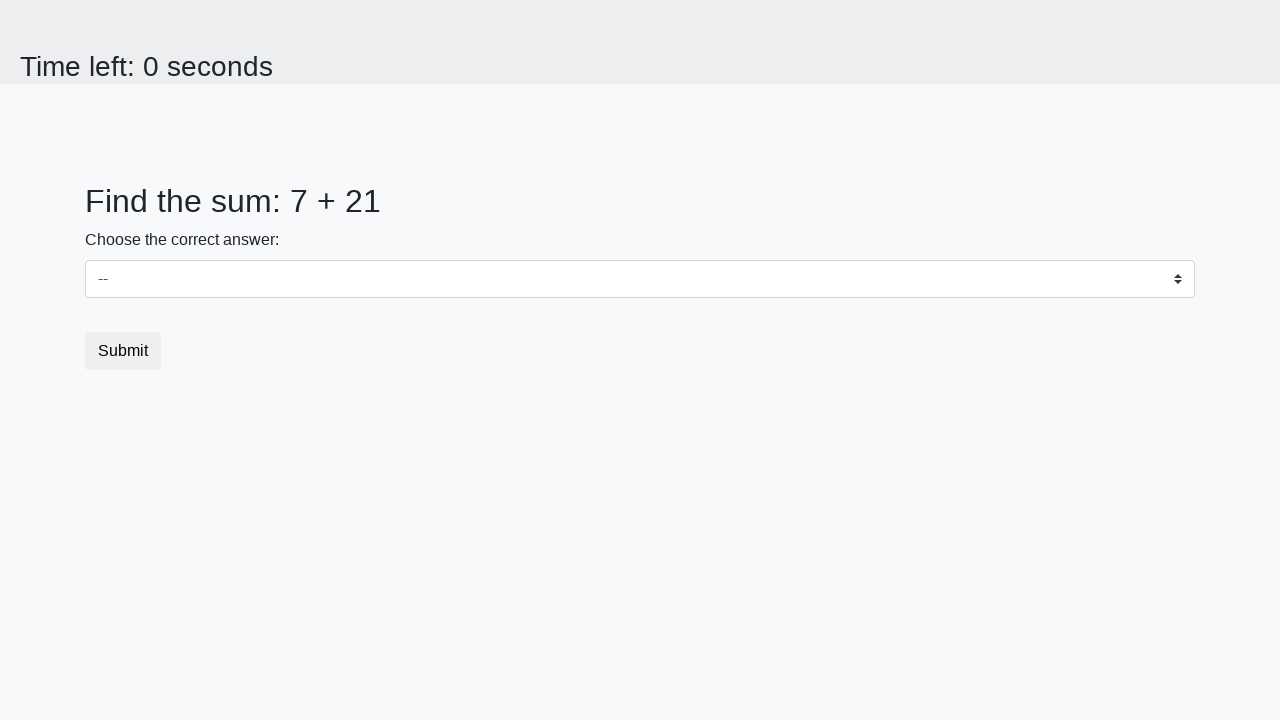

Read first number from #num1 element
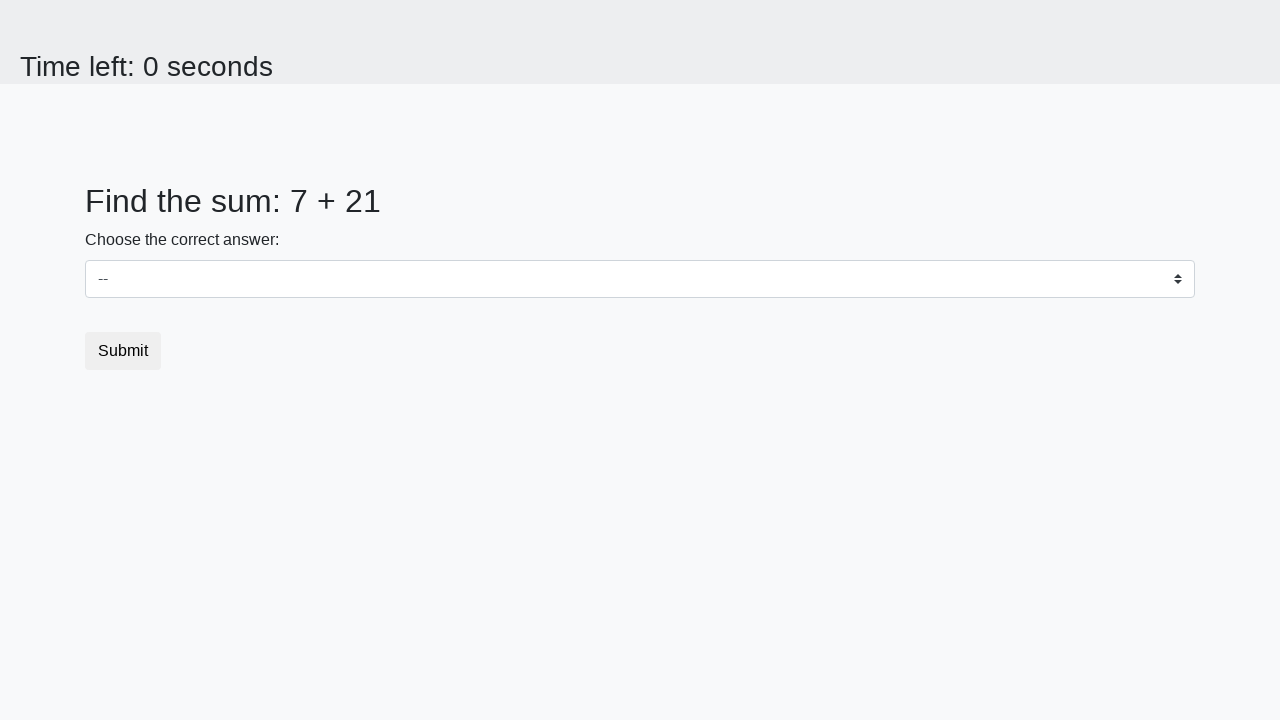

Read second number from #num2 element
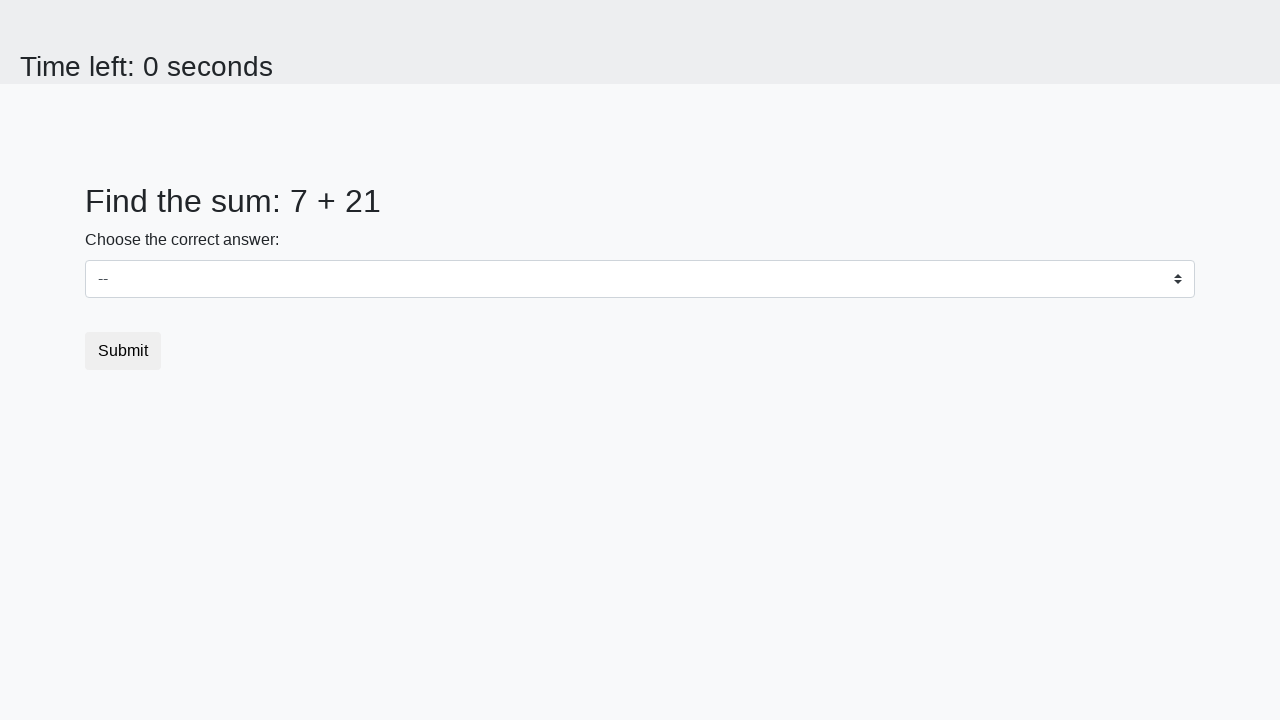

Calculated sum: 7 + 21 = 28
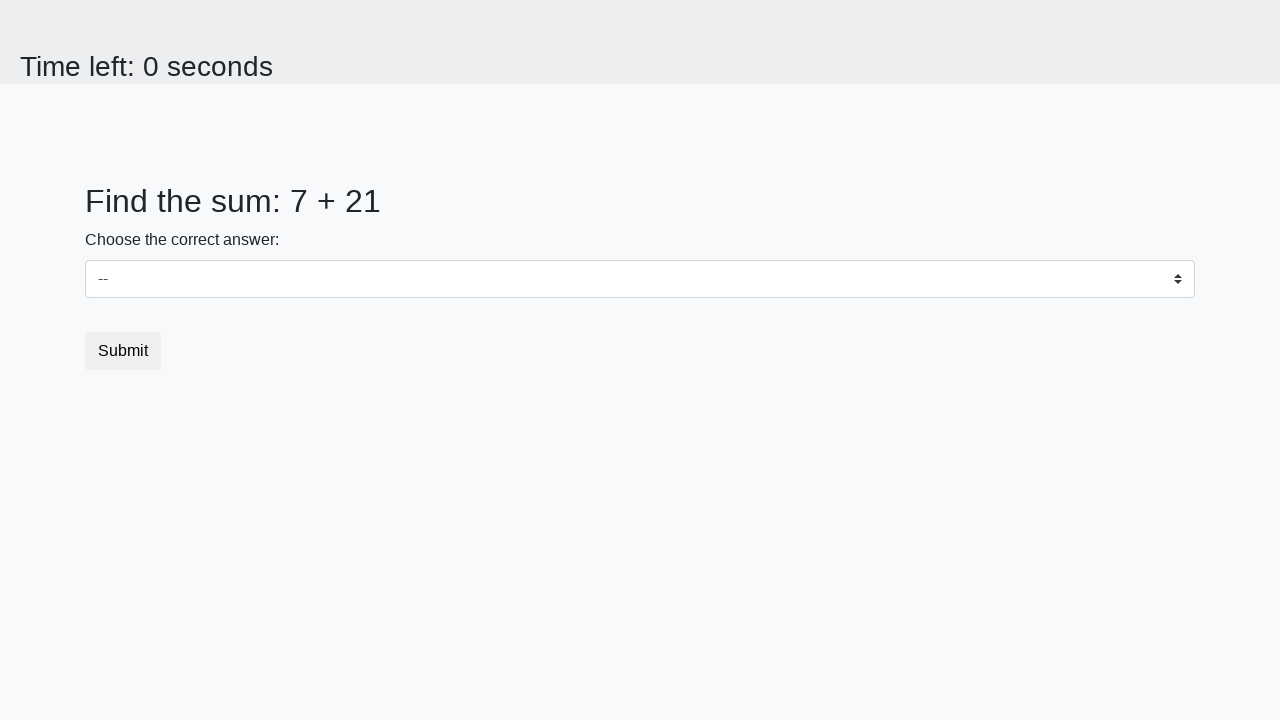

Selected answer '28' from dropdown on #dropdown
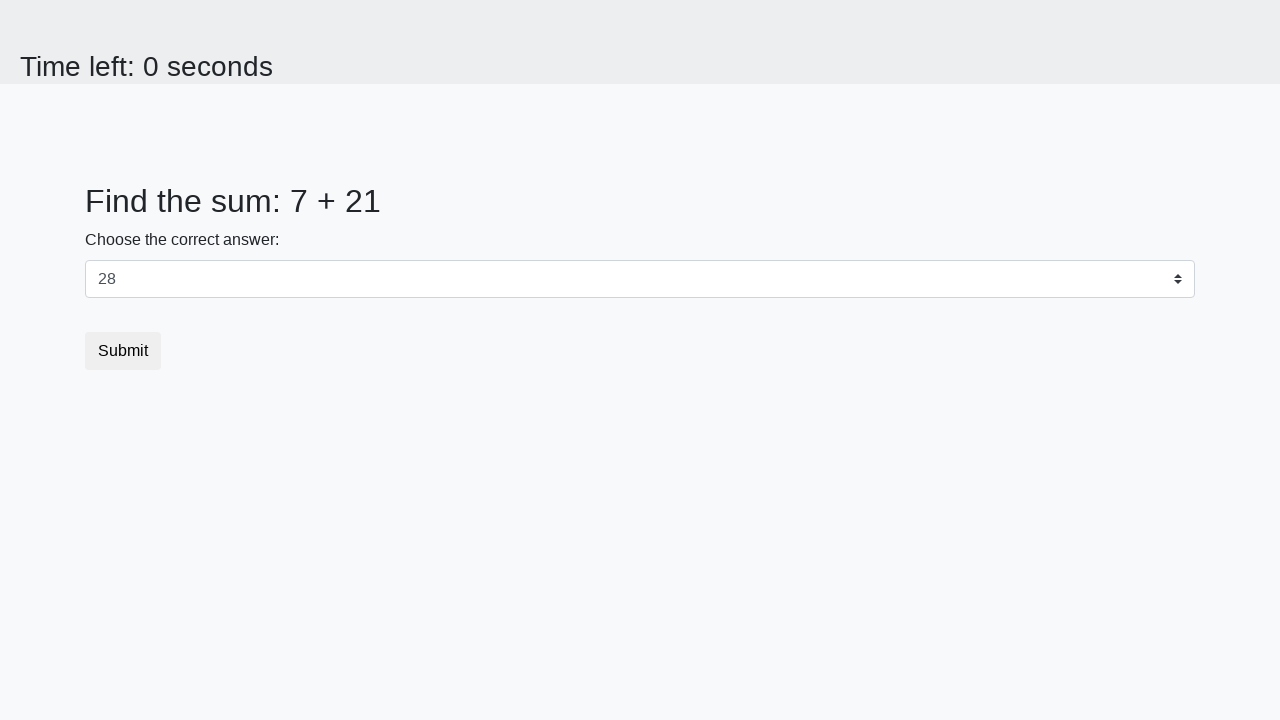

Clicked submit button at (123, 351) on button.btn
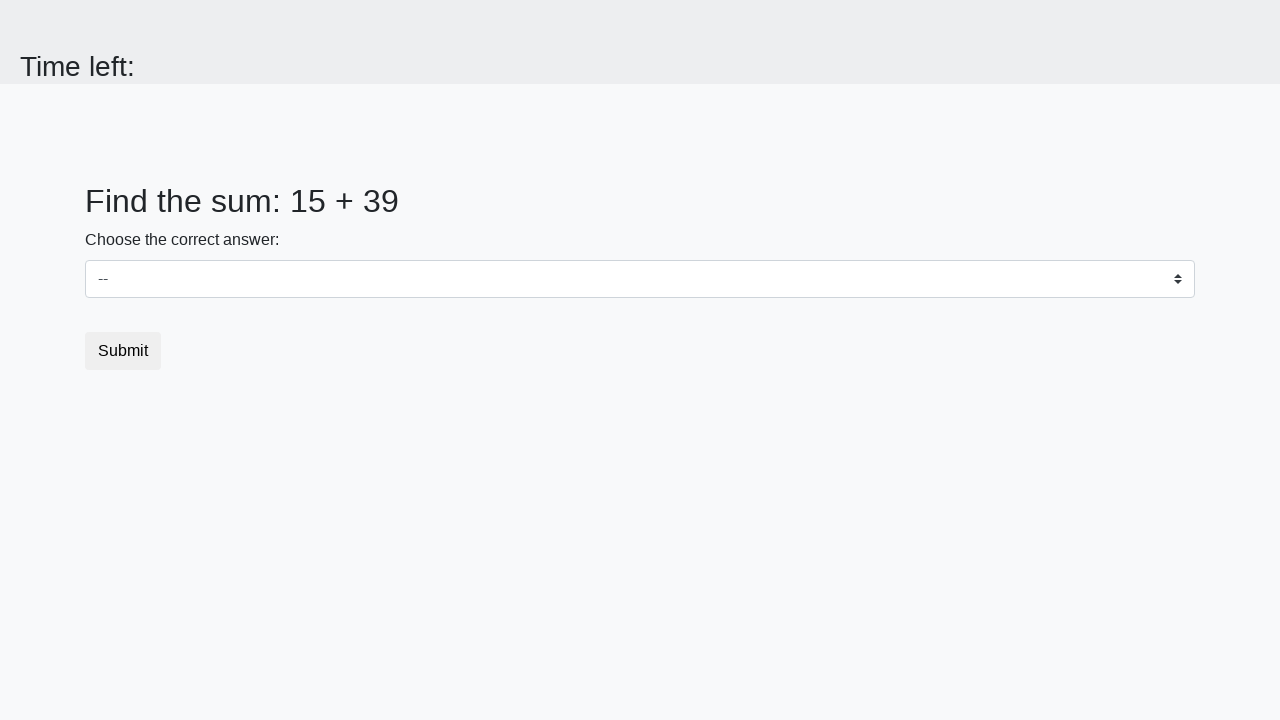

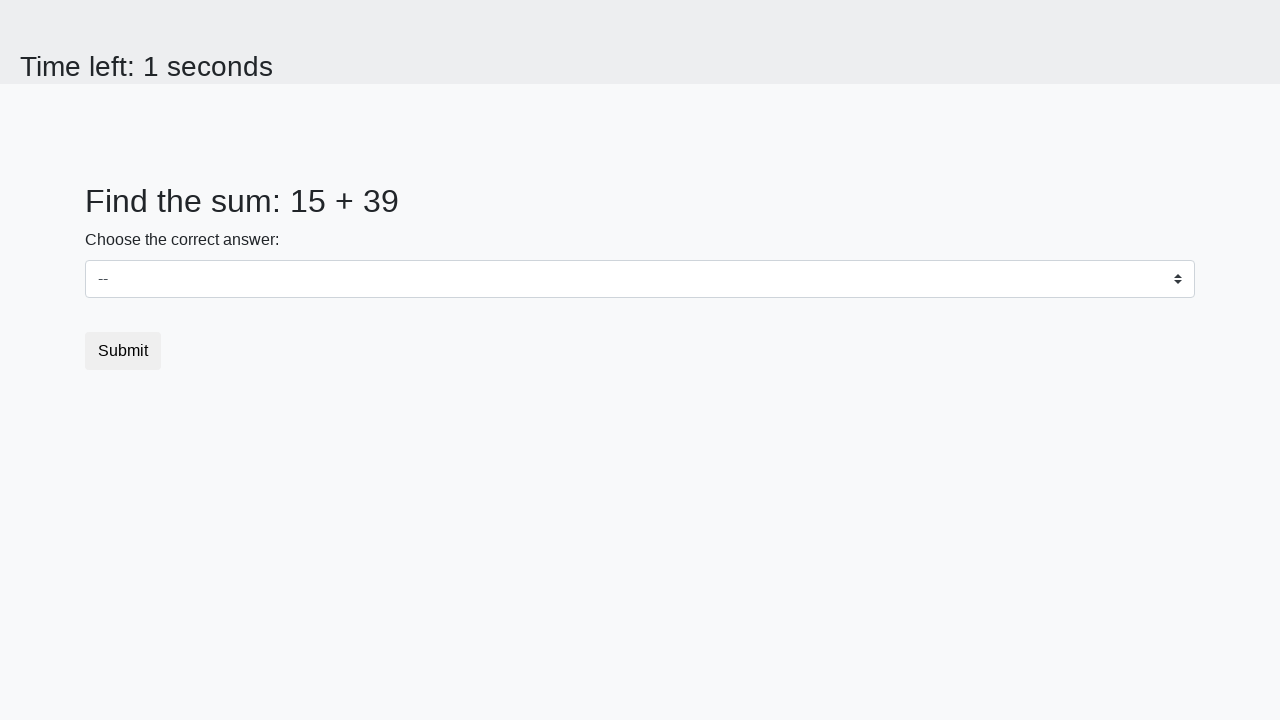